Tests an e-commerce demo website by applying an Apple brand filter on products and adding the first filtered item to the shopping cart.

Starting URL: https://www.bstackdemo.com/

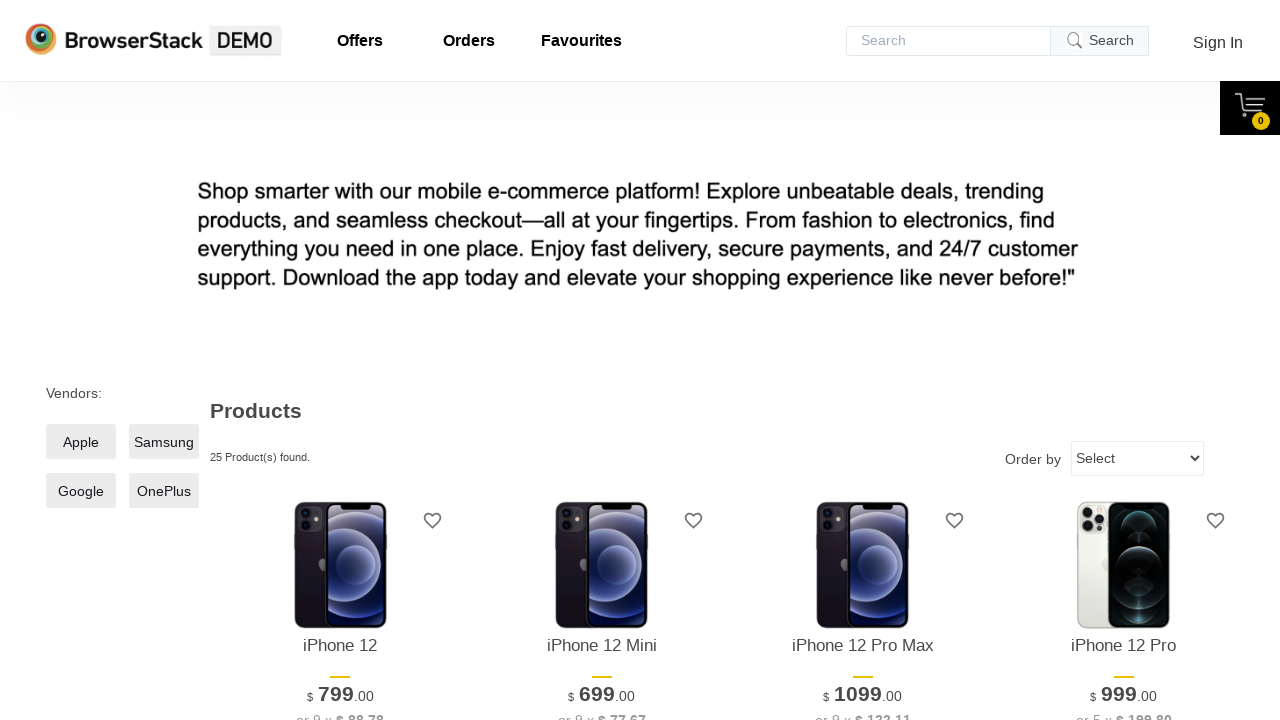

Clicked Apple brand filter checkbox at (81, 442) on xpath=//span[@class="checkmark" and text()="Apple"]
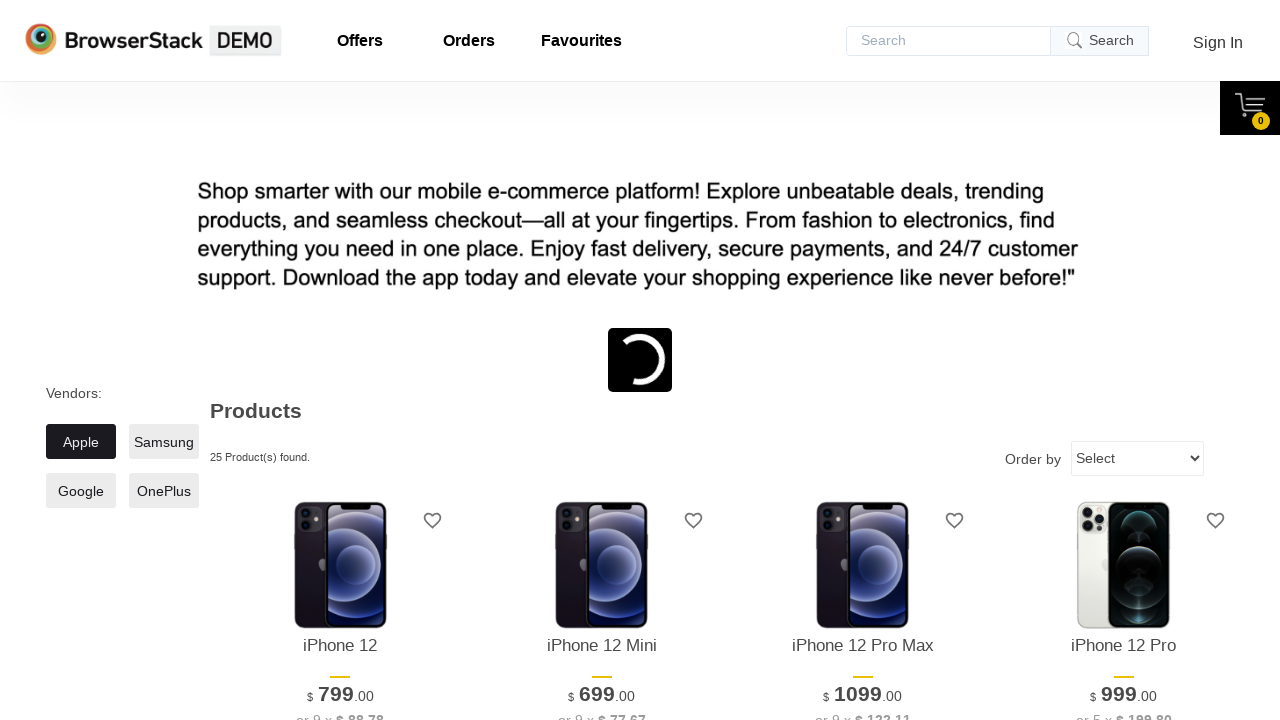

Waited for Apple filter to be applied
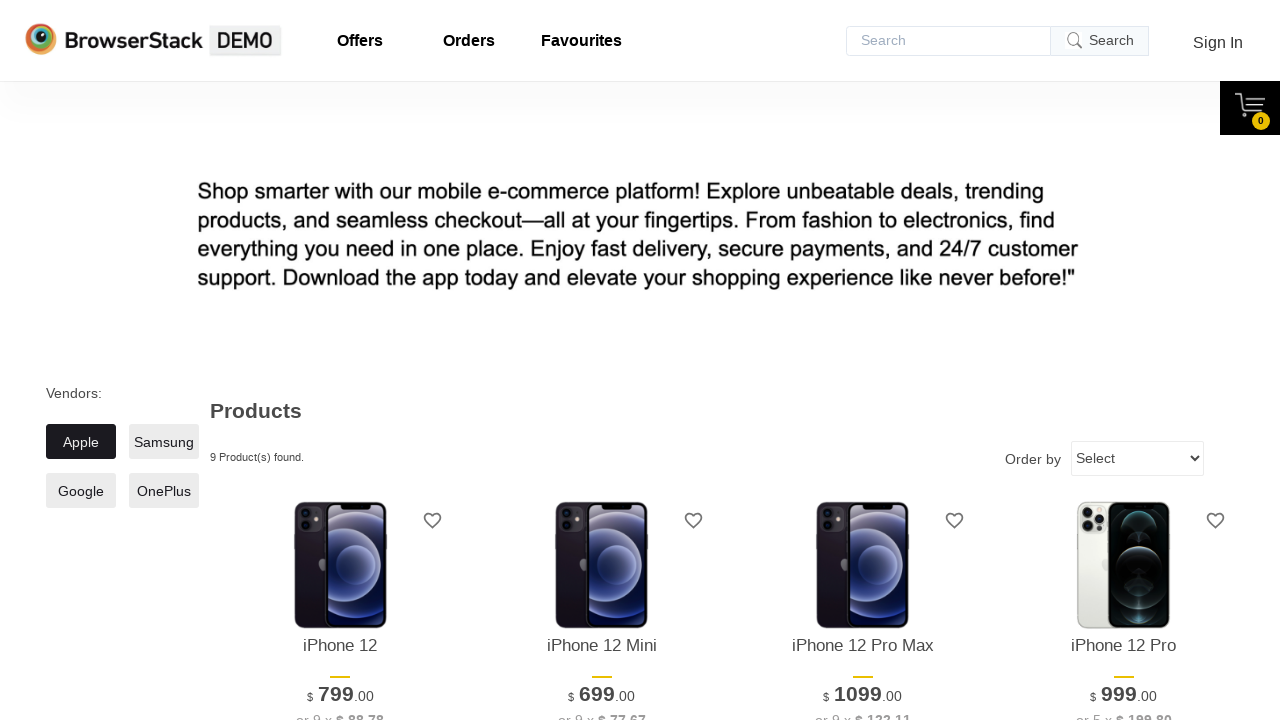

Clicked 'Add to cart' button on first filtered Apple product at (340, 361) on (//div[@class="shelf-item__buy-btn"])[1]
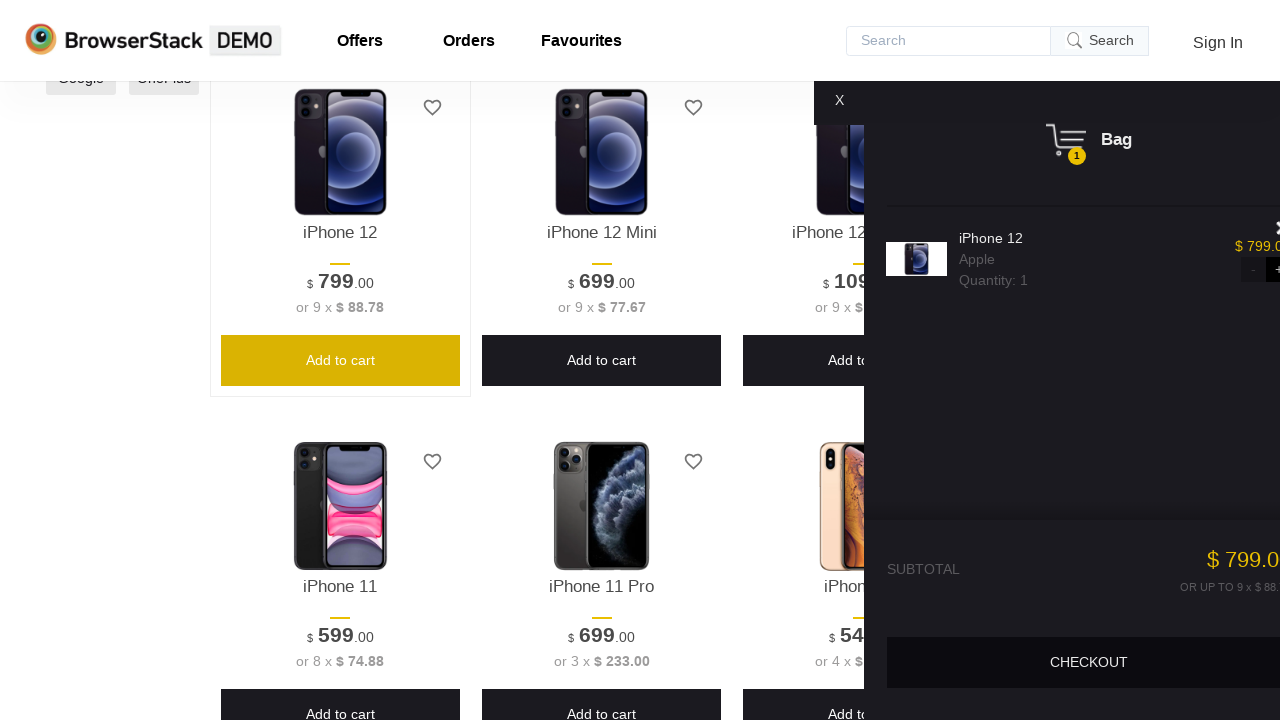

Waited for shopping cart to update
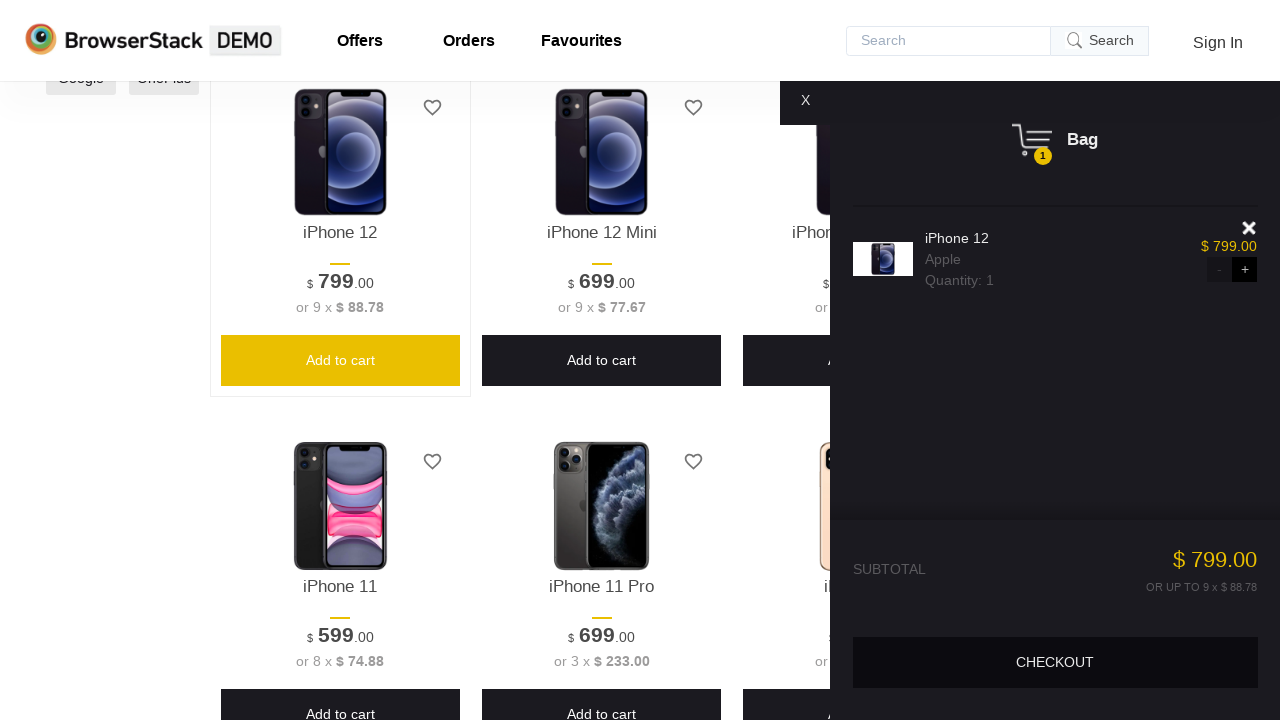

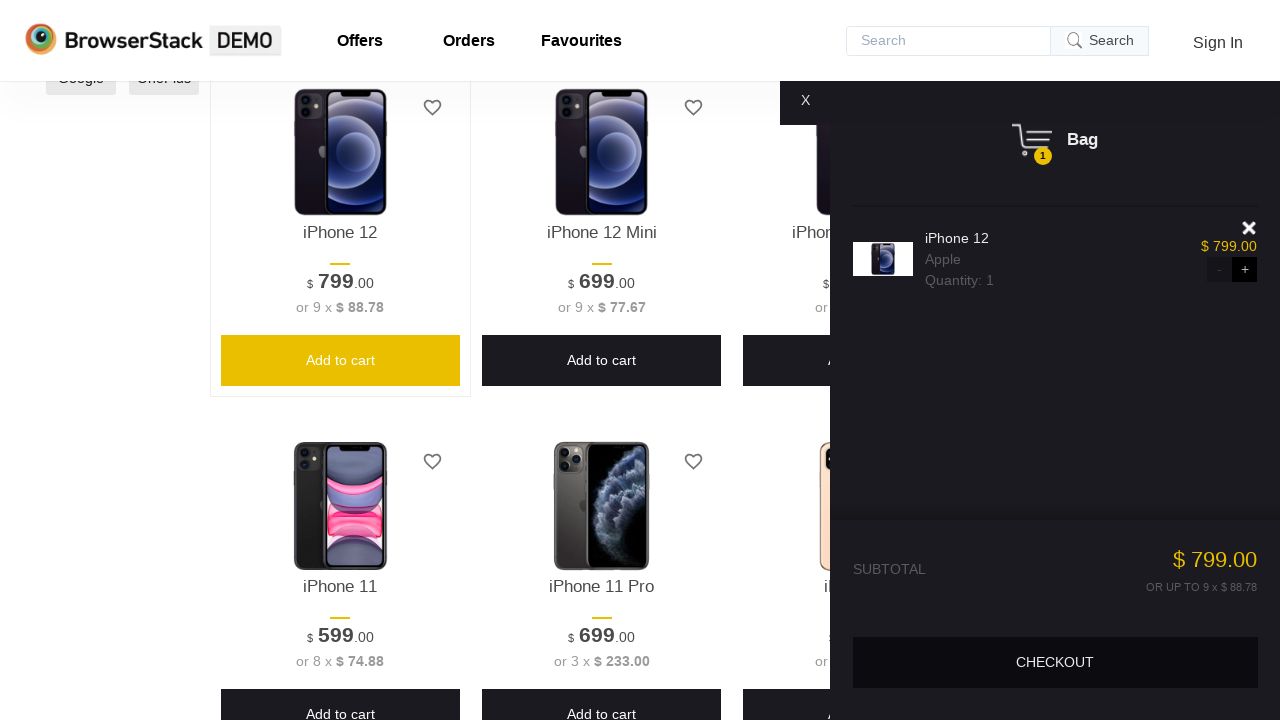